Tests autosuggestive dropdown functionality by typing "ind" and selecting "India", then tests checkbox selection and verifies round trip date field enablement

Starting URL: https://rahulshettyacademy.com/dropdownsPractise/

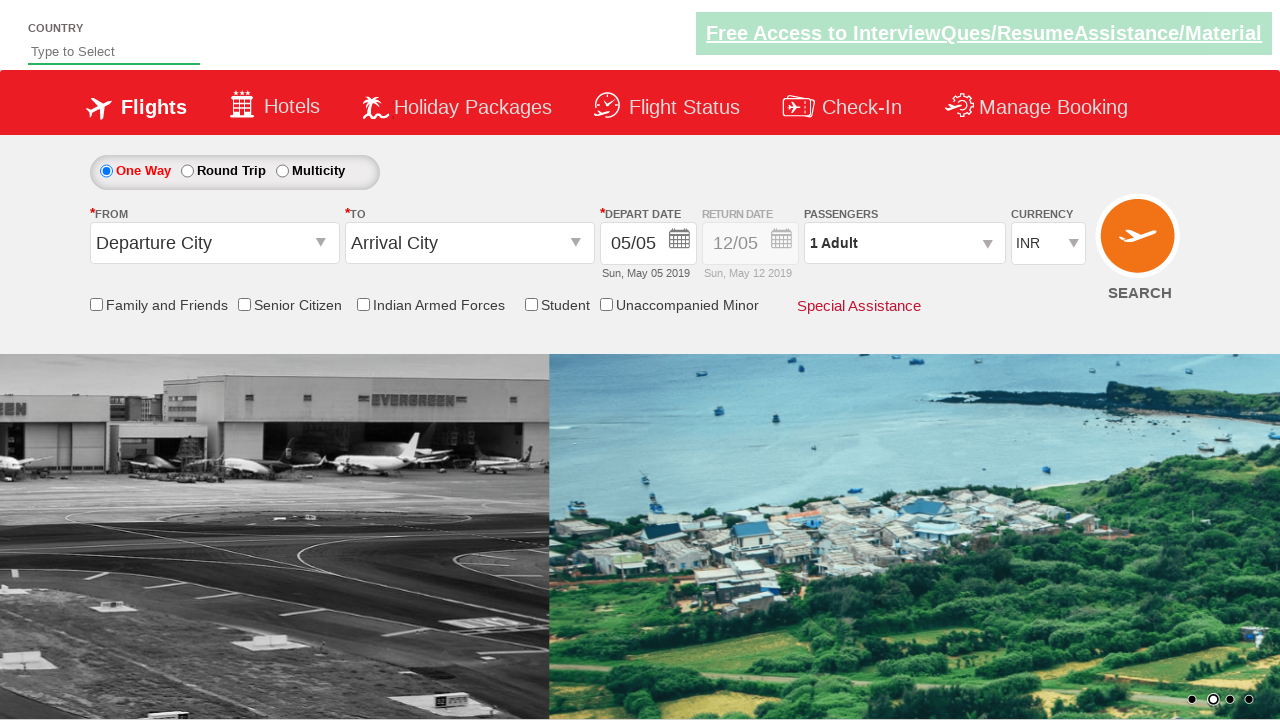

Typed 'ind' in autosuggest field on #autosuggest
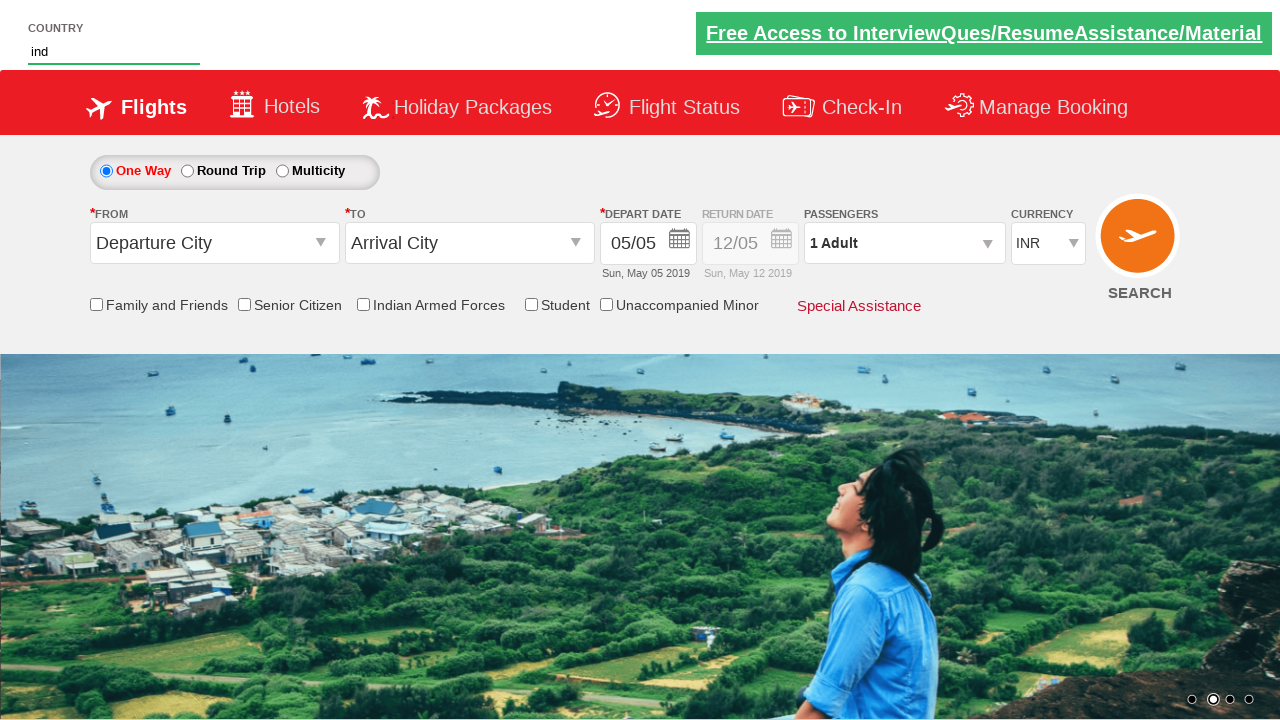

Autosuggest dropdown options appeared
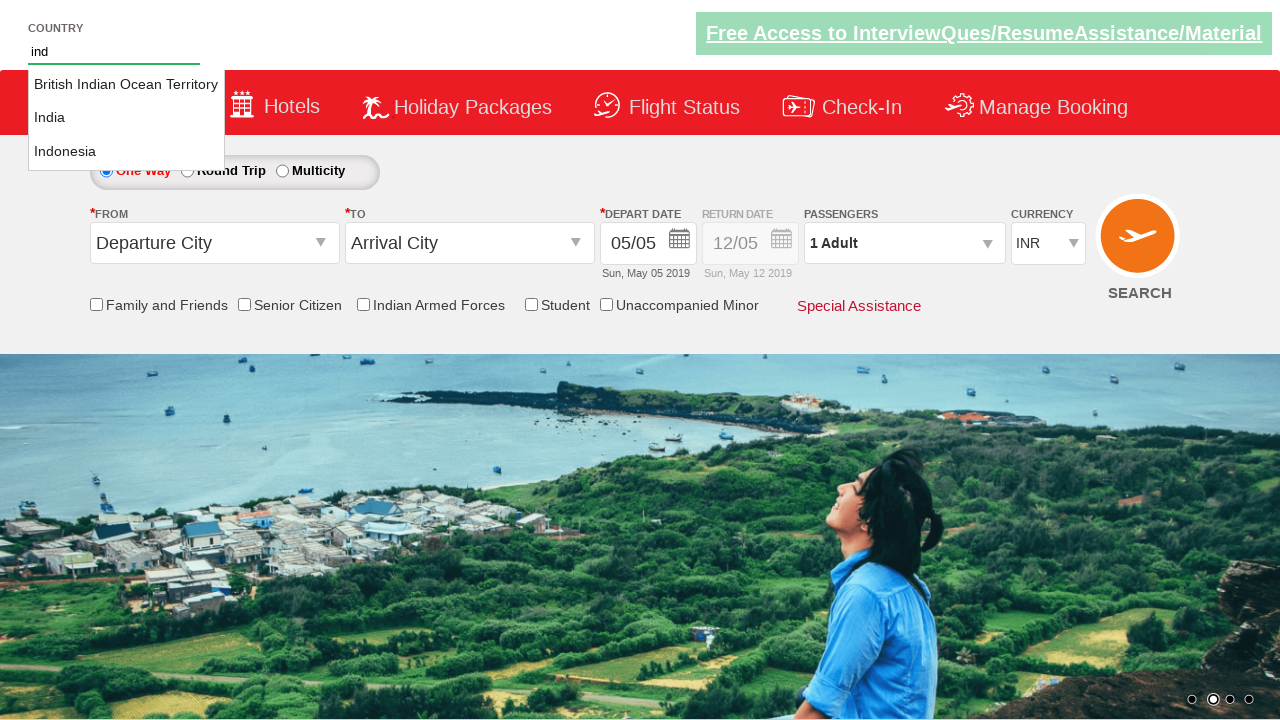

Selected 'India' from autosuggest dropdown at (126, 118) on li.ui-menu-item a >> nth=1
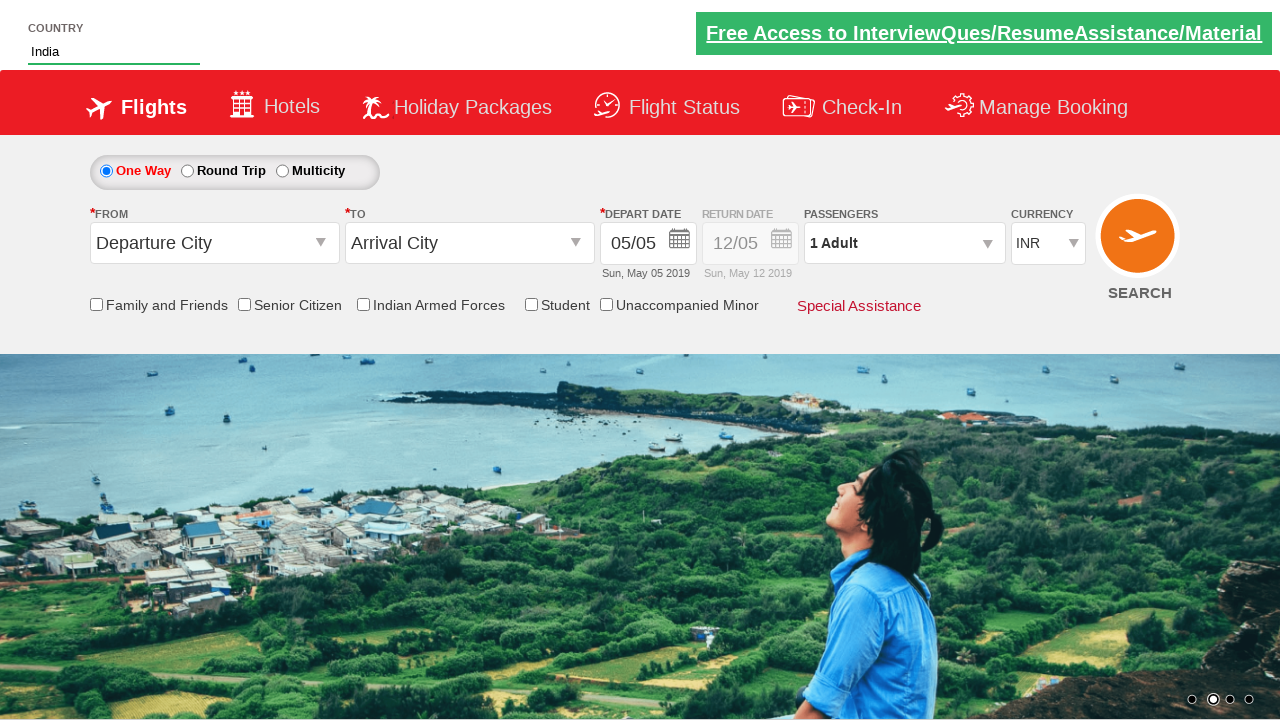

Clicked senior citizen discount checkbox at (244, 304) on input[id*='SeniorCitizenDiscount']
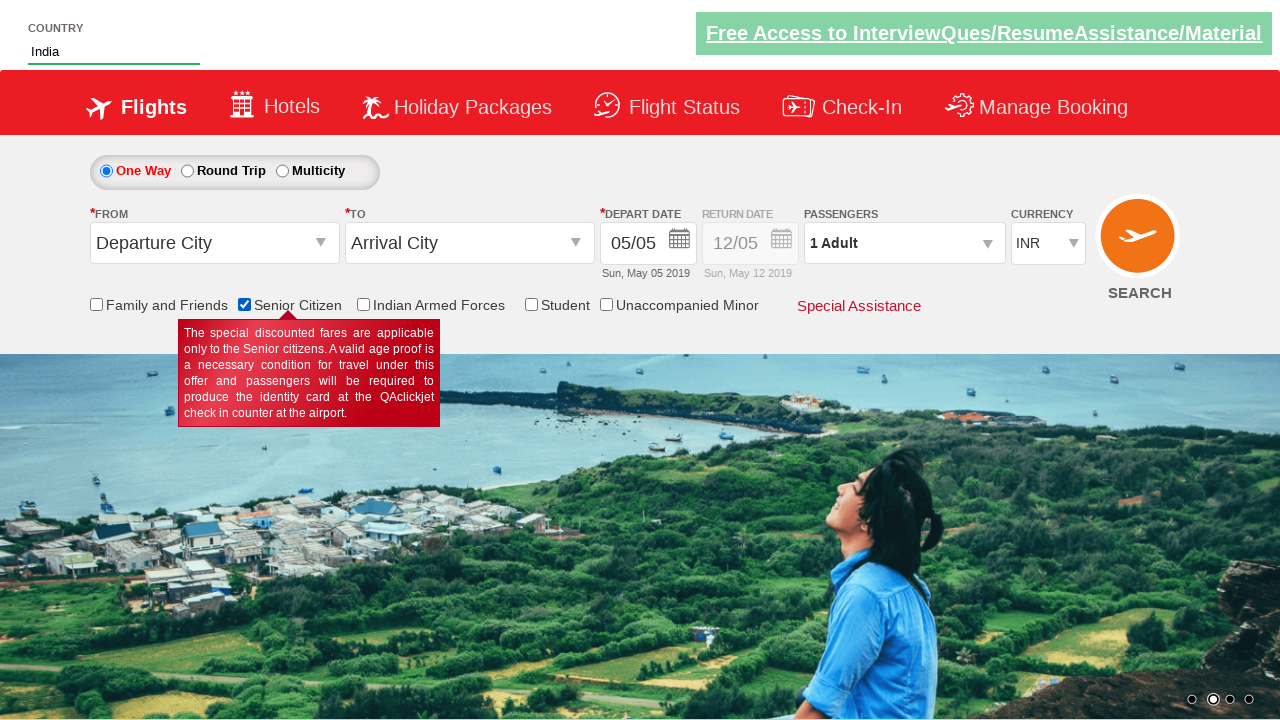

Clicked round trip radio button to enable date field at (187, 171) on #ctl00_mainContent_rbtnl_Trip_1
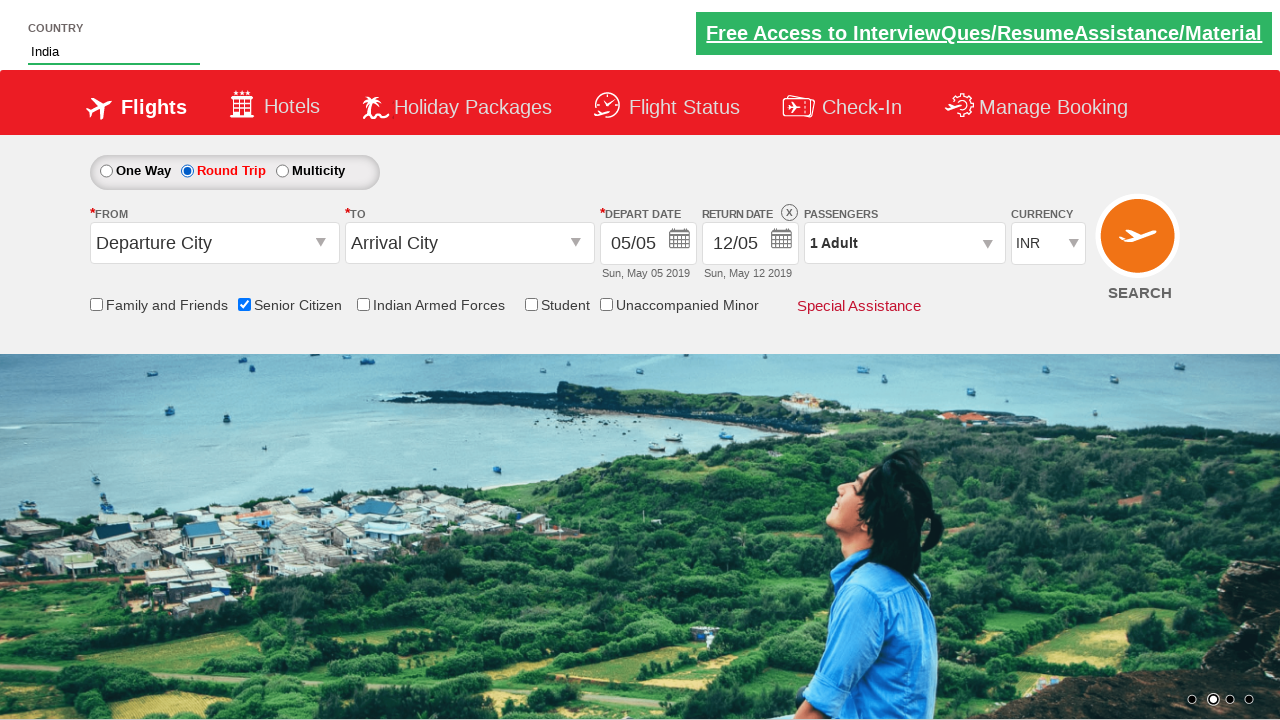

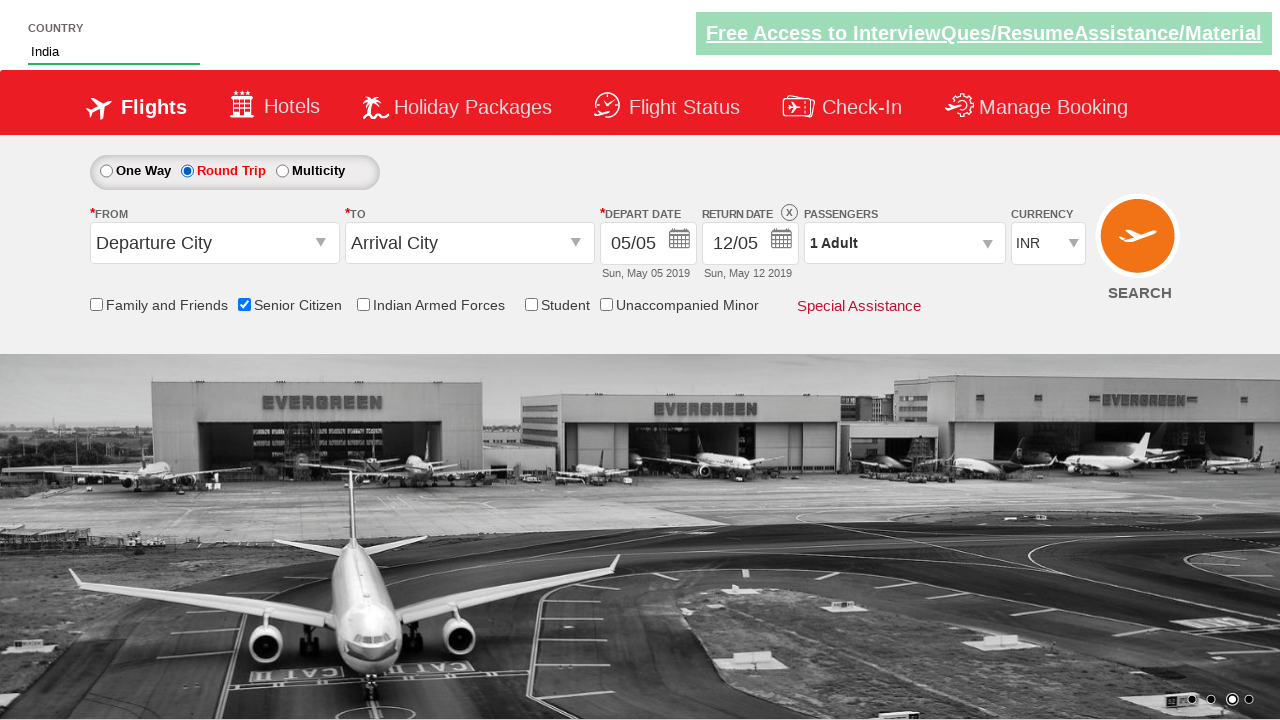